Tests link navigation on a webpage by counting links in different sections, then opening footer column links in new tabs and verifying their titles

Starting URL: https://rahulshettyacademy.com/AutomationPractice/

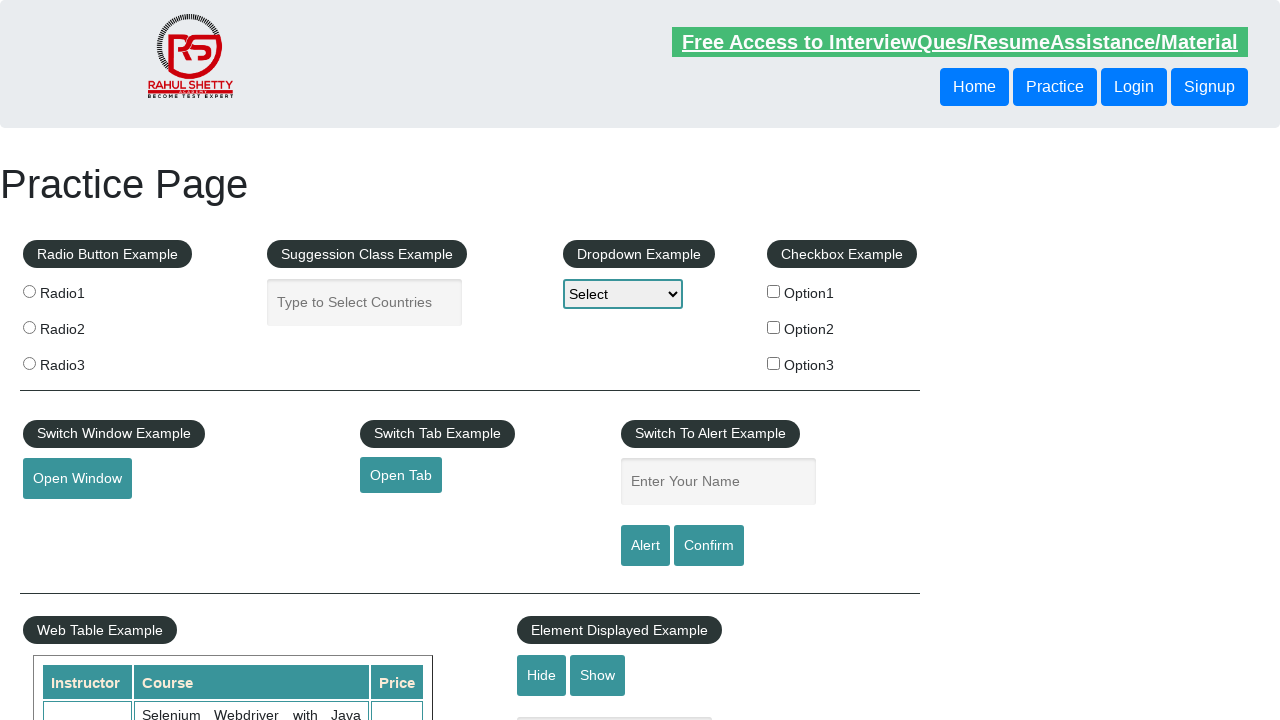

Found all links on page - total count: 27
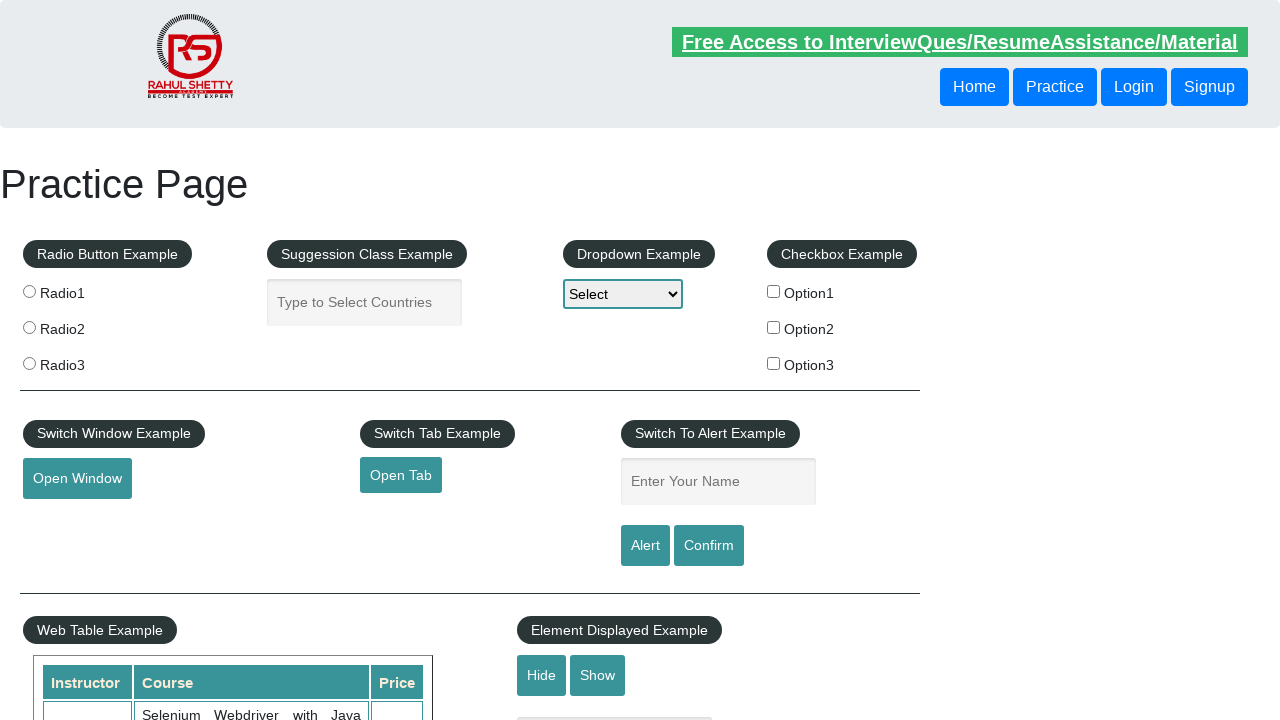

Located footer section (#gf-BIG)
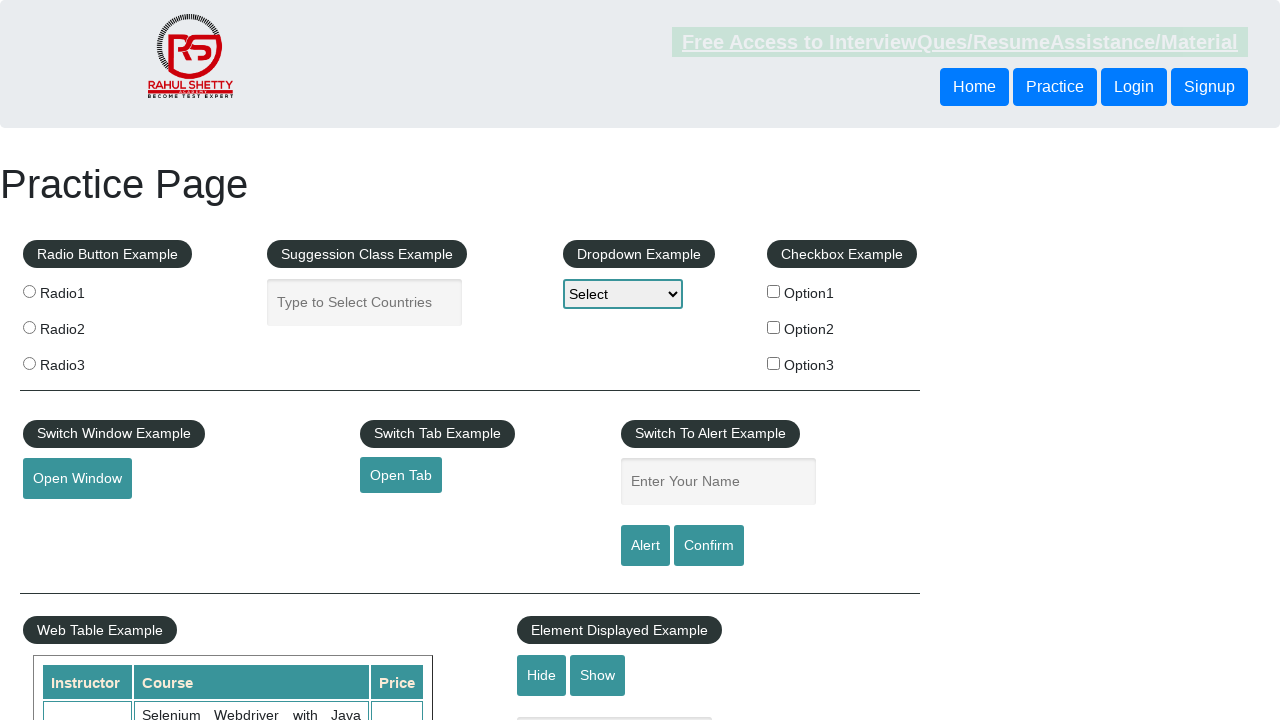

Found footer links - total count: 20
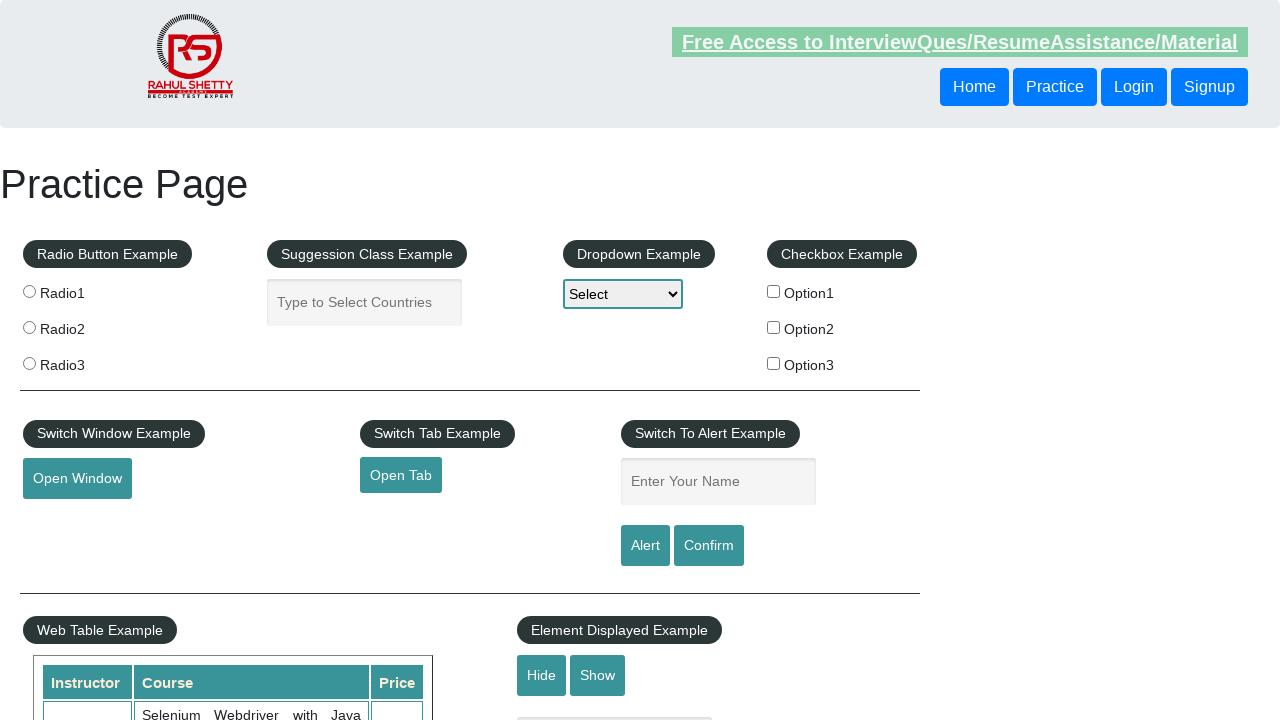

Located first column of footer table
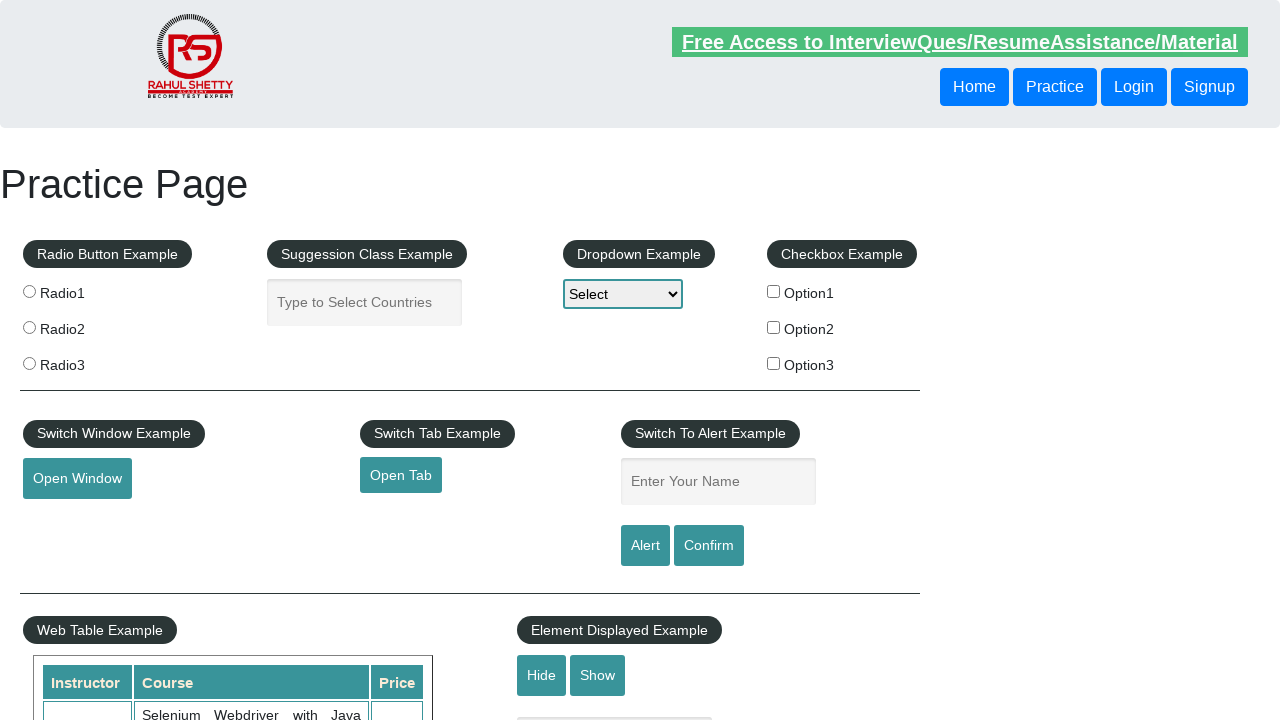

Found links in first column - total count: 5
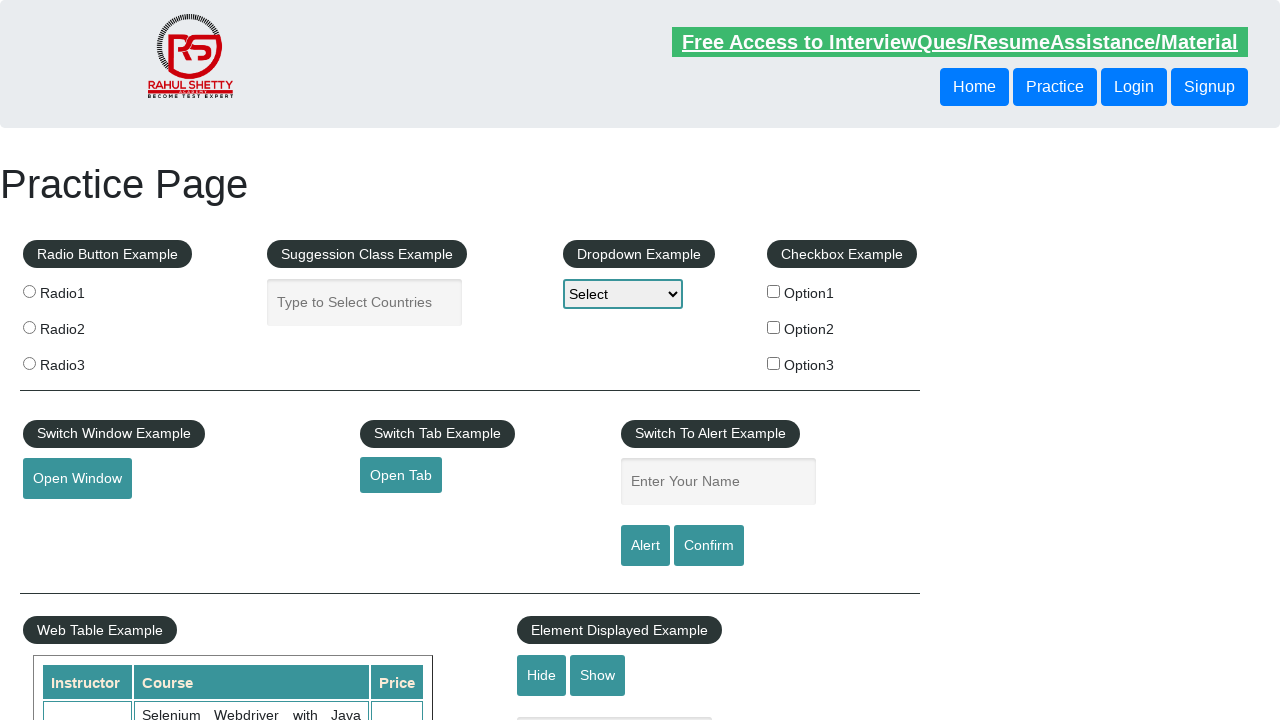

Selected link 1 from first column
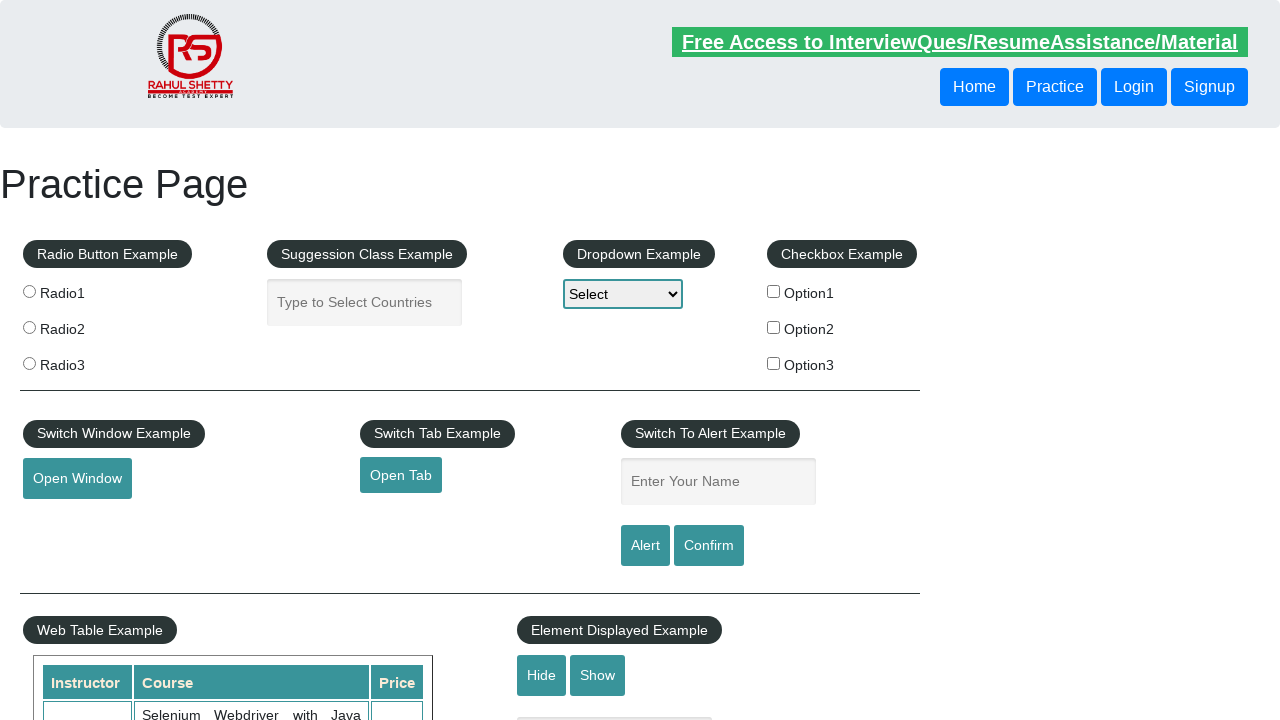

Opened link 1 in new tab using Ctrl+Click at (68, 520) on #gf-BIG >> xpath=//table/tbody/tr/td[1]/ul >> a >> nth=1
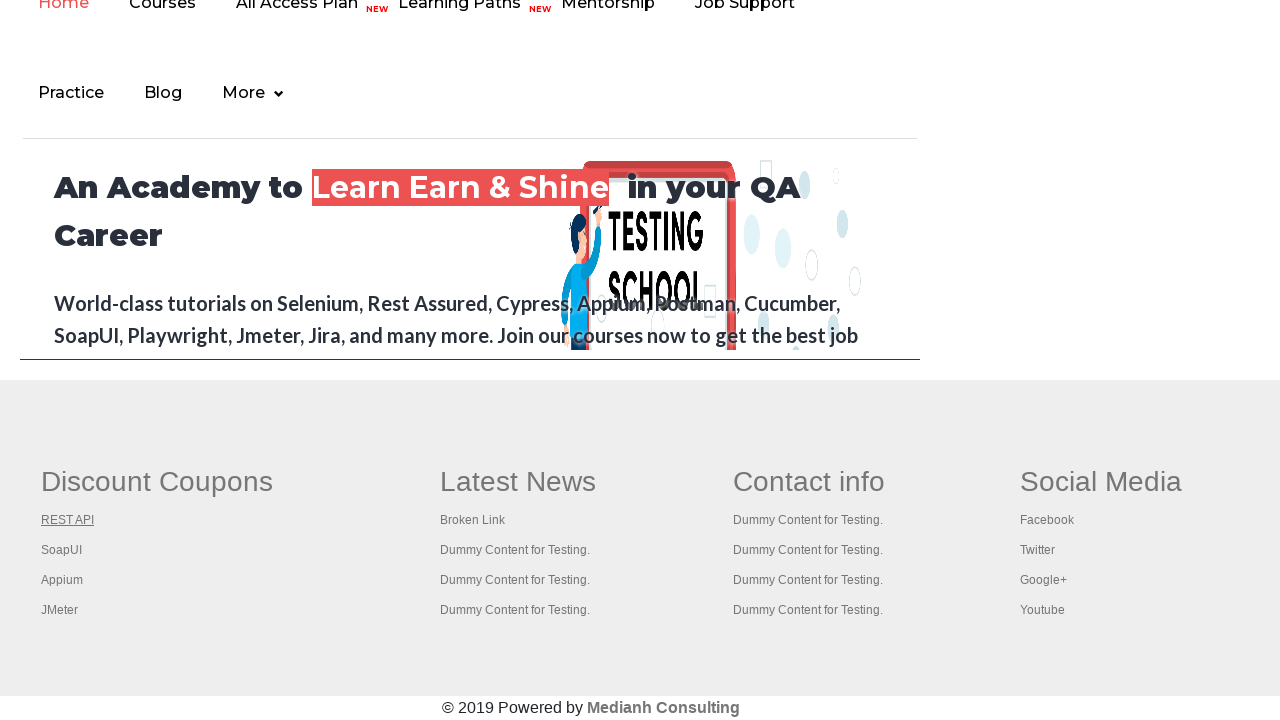

New tab loaded with title: REST API Tutorial
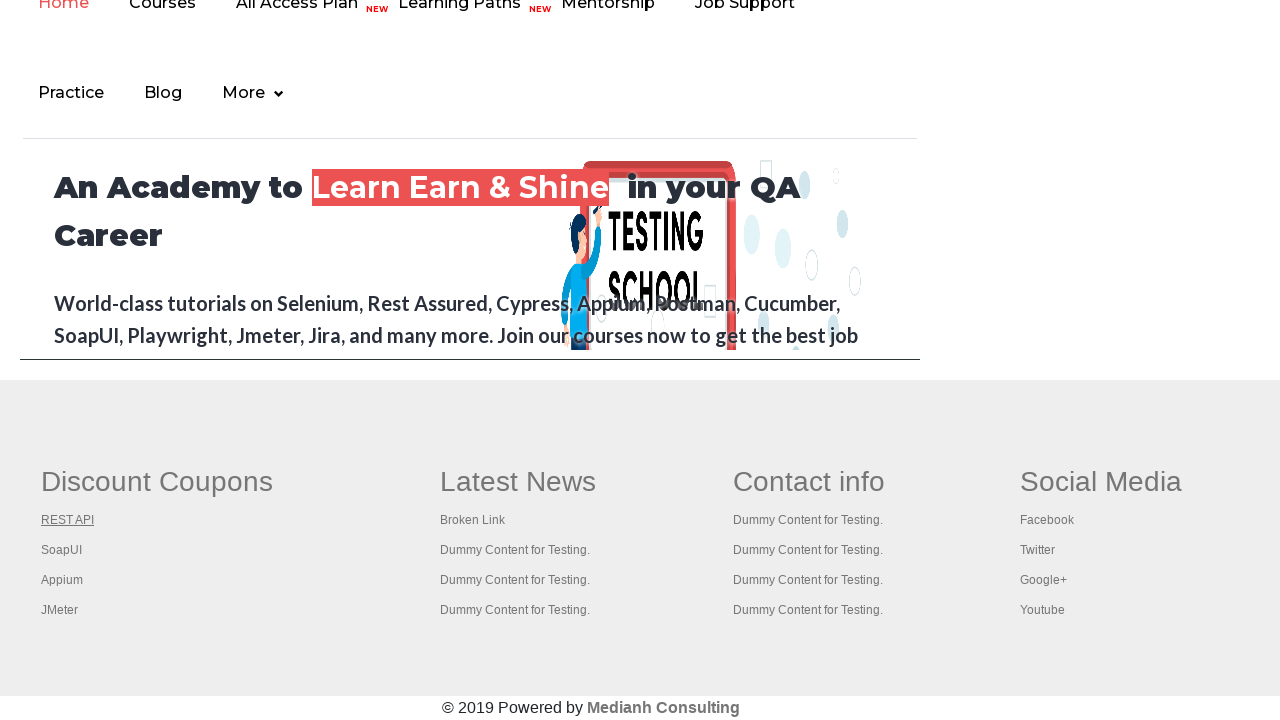

Closed new tab for link 1
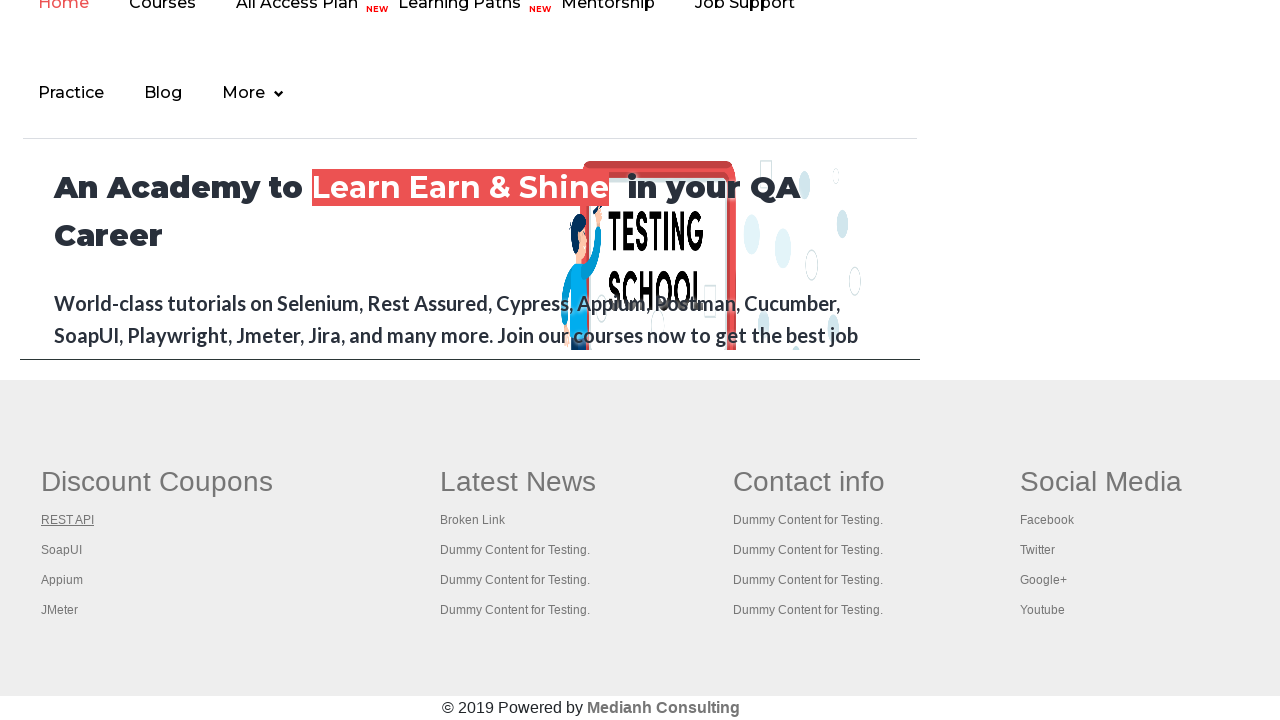

Selected link 2 from first column
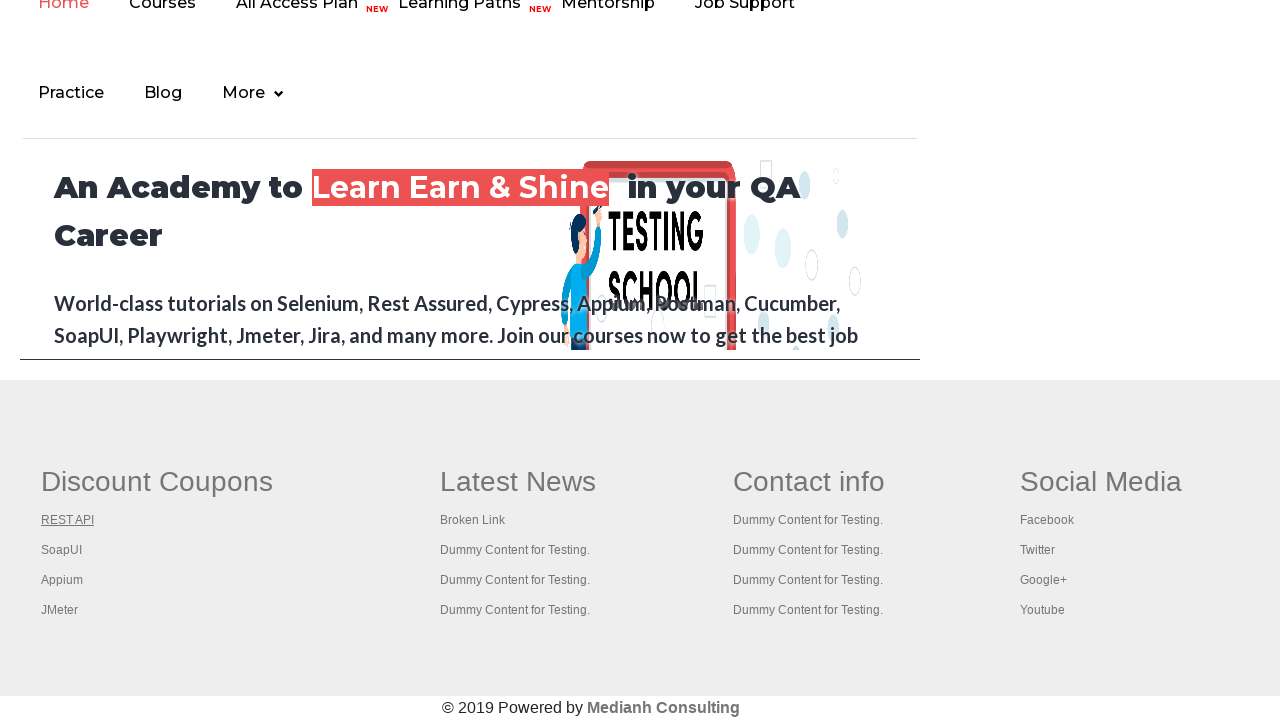

Opened link 2 in new tab using Ctrl+Click at (62, 550) on #gf-BIG >> xpath=//table/tbody/tr/td[1]/ul >> a >> nth=2
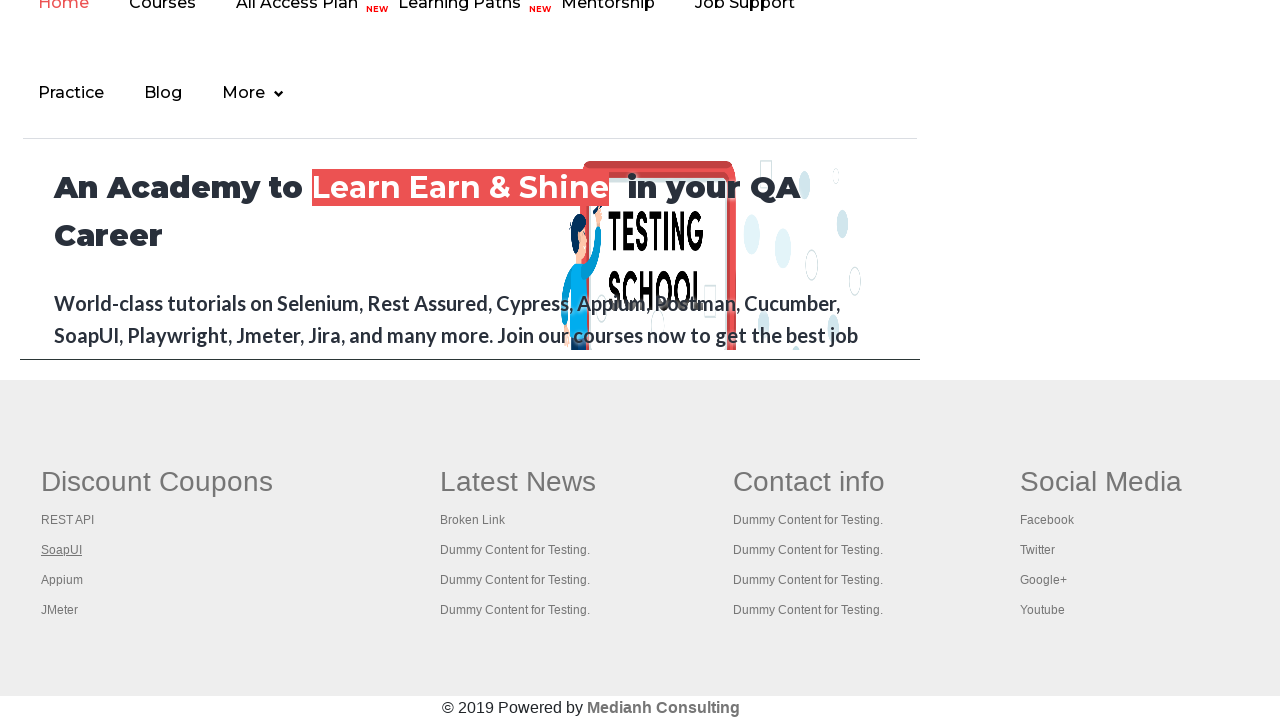

New tab loaded with title: The World’s Most Popular API Testing Tool | SoapUI
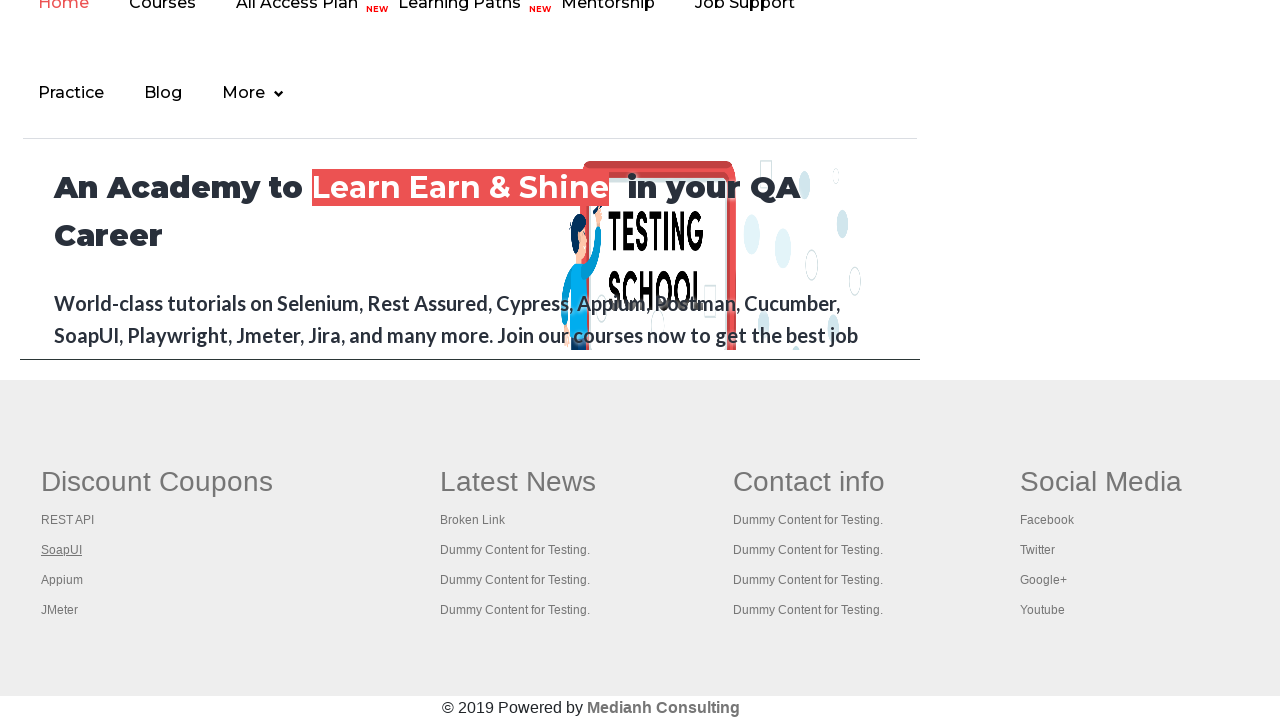

Closed new tab for link 2
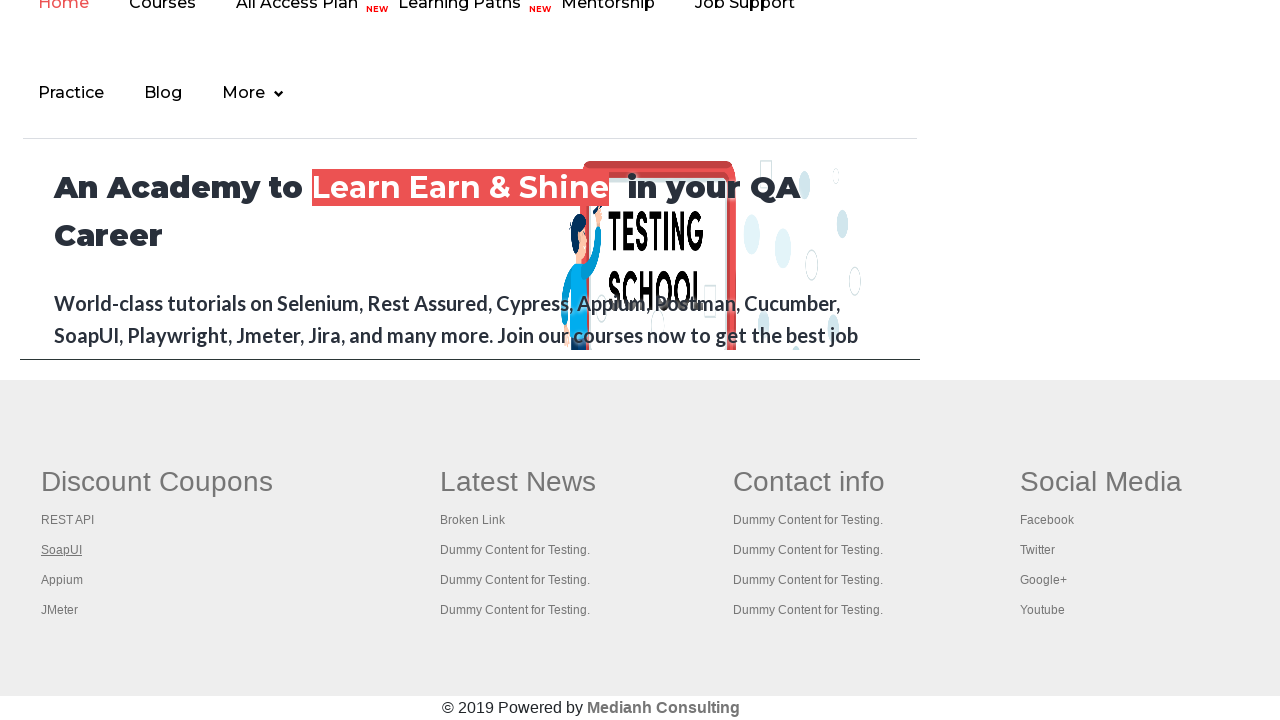

Selected link 3 from first column
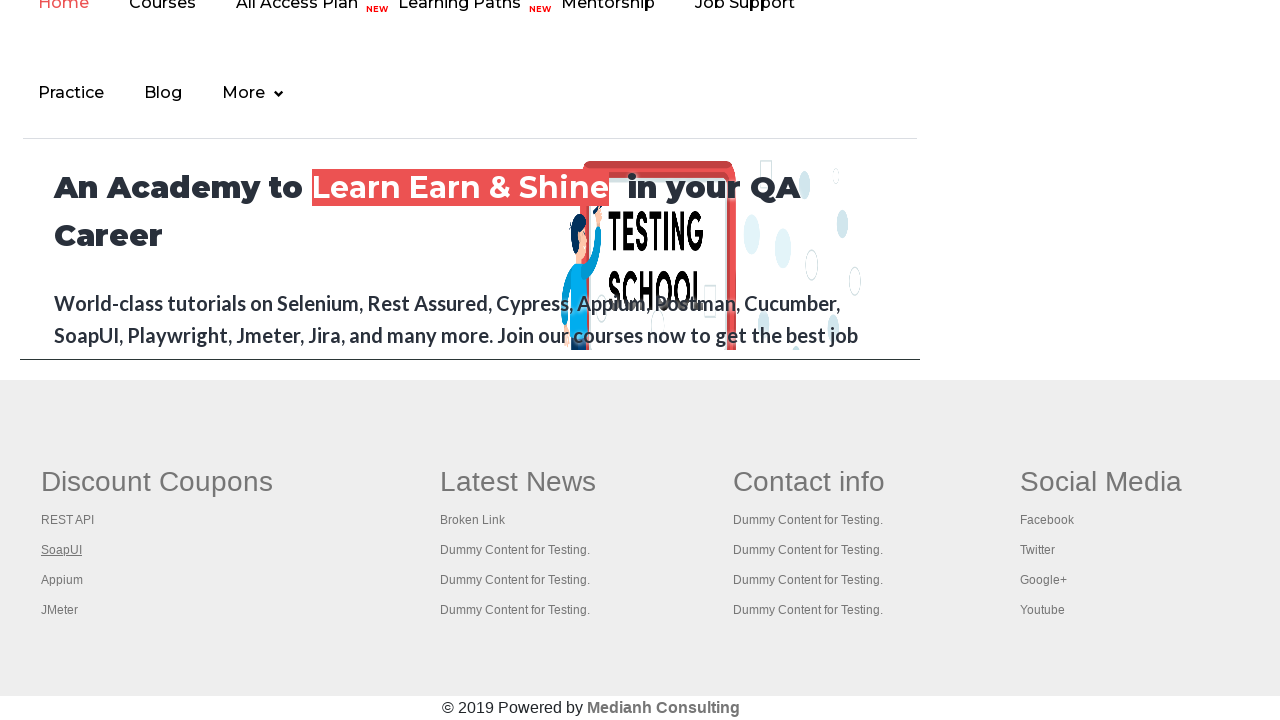

Opened link 3 in new tab using Ctrl+Click at (62, 580) on #gf-BIG >> xpath=//table/tbody/tr/td[1]/ul >> a >> nth=3
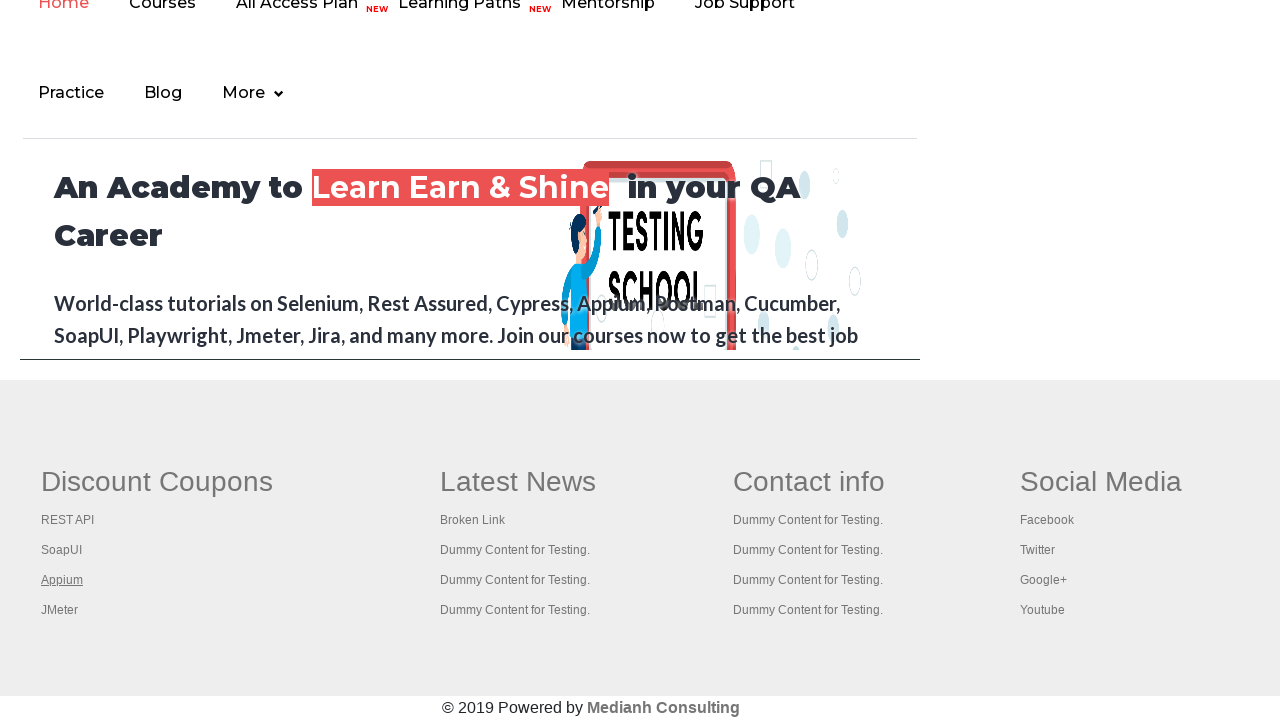

New tab loaded with title: 
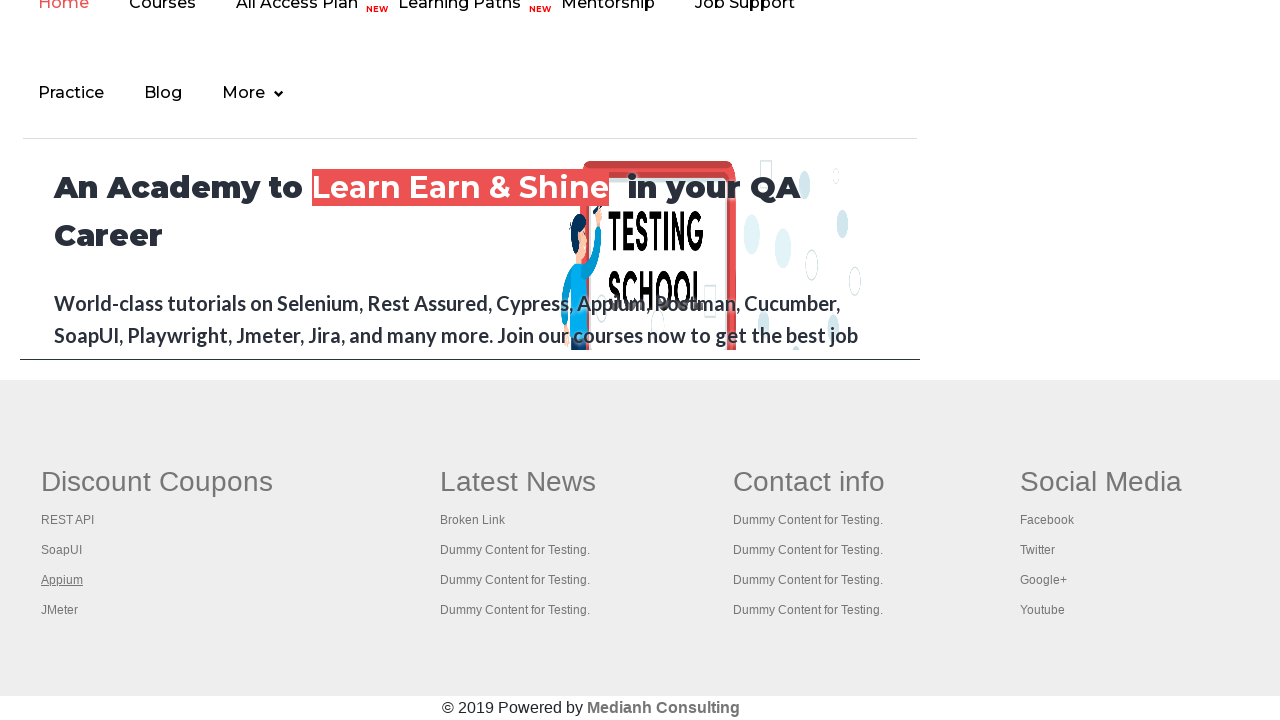

Closed new tab for link 3
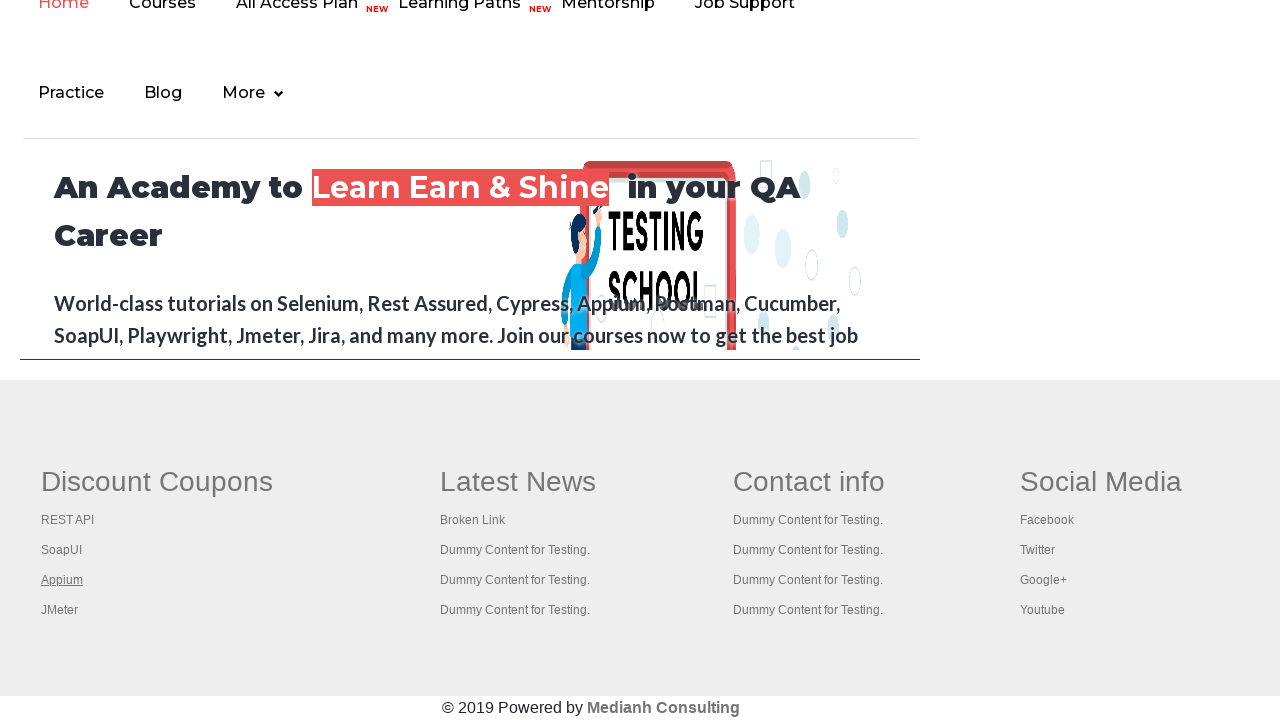

Selected link 4 from first column
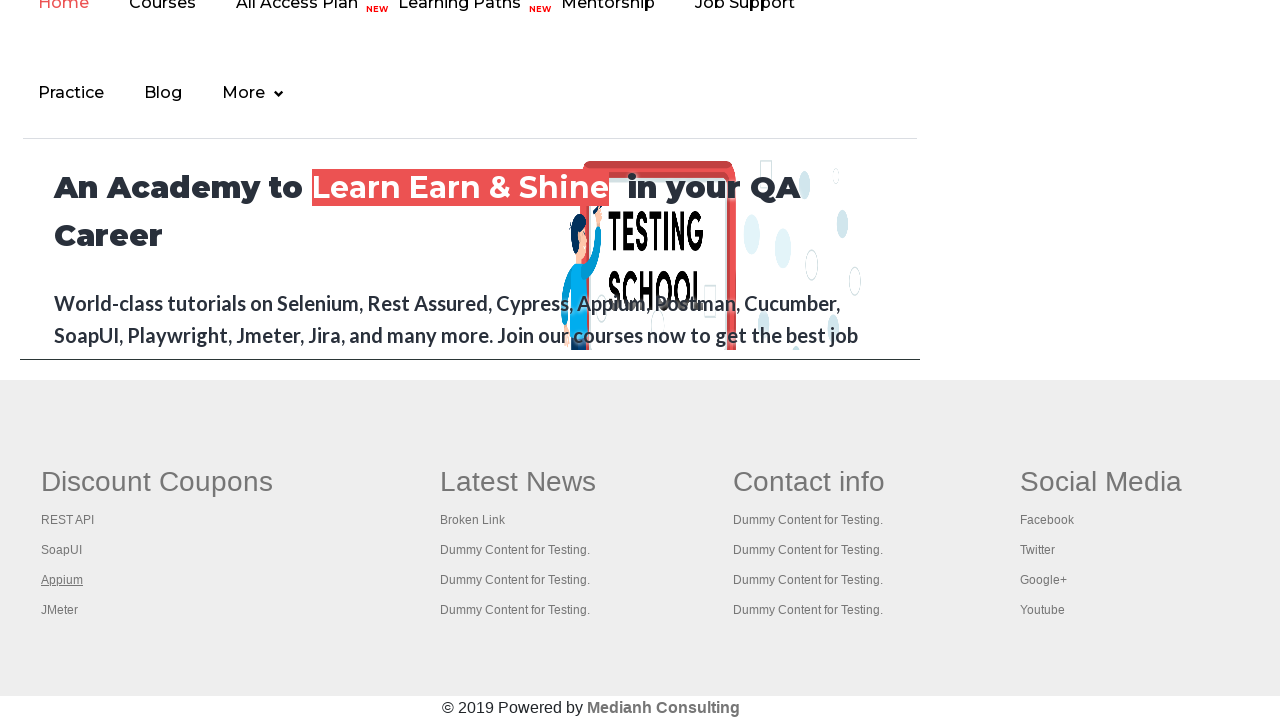

Opened link 4 in new tab using Ctrl+Click at (60, 610) on #gf-BIG >> xpath=//table/tbody/tr/td[1]/ul >> a >> nth=4
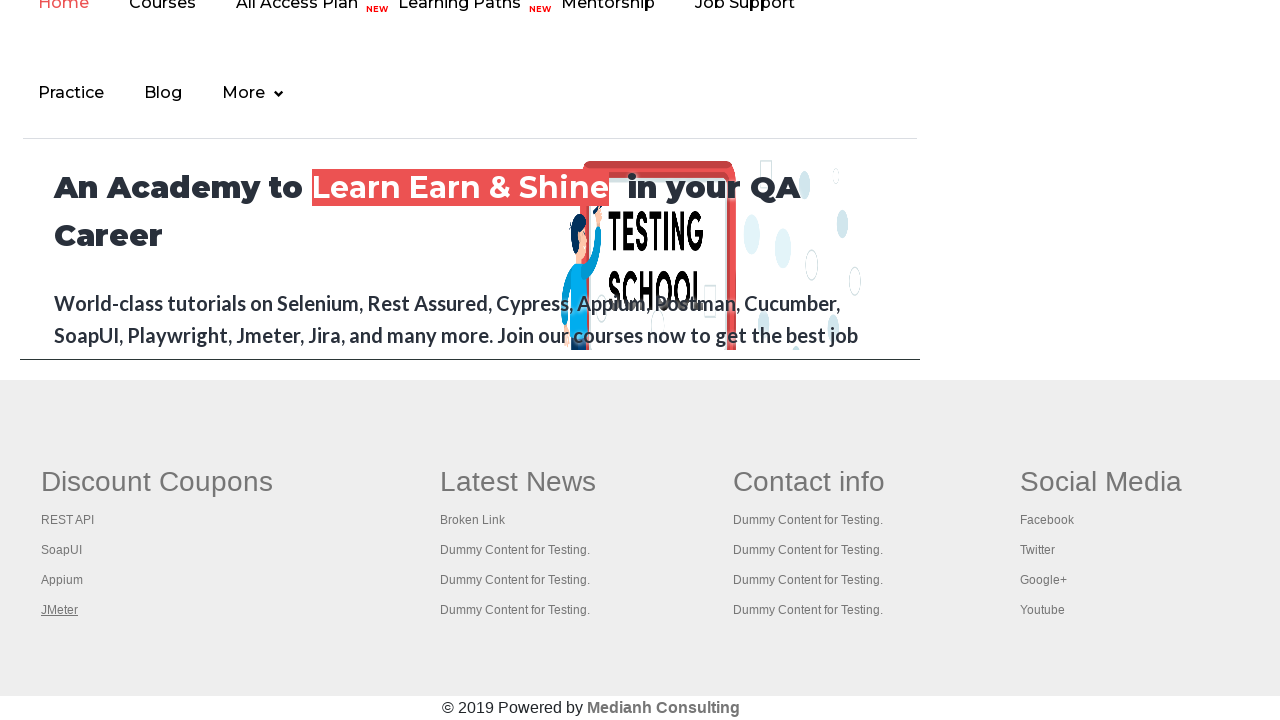

New tab loaded with title: Apache JMeter - Apache JMeter™
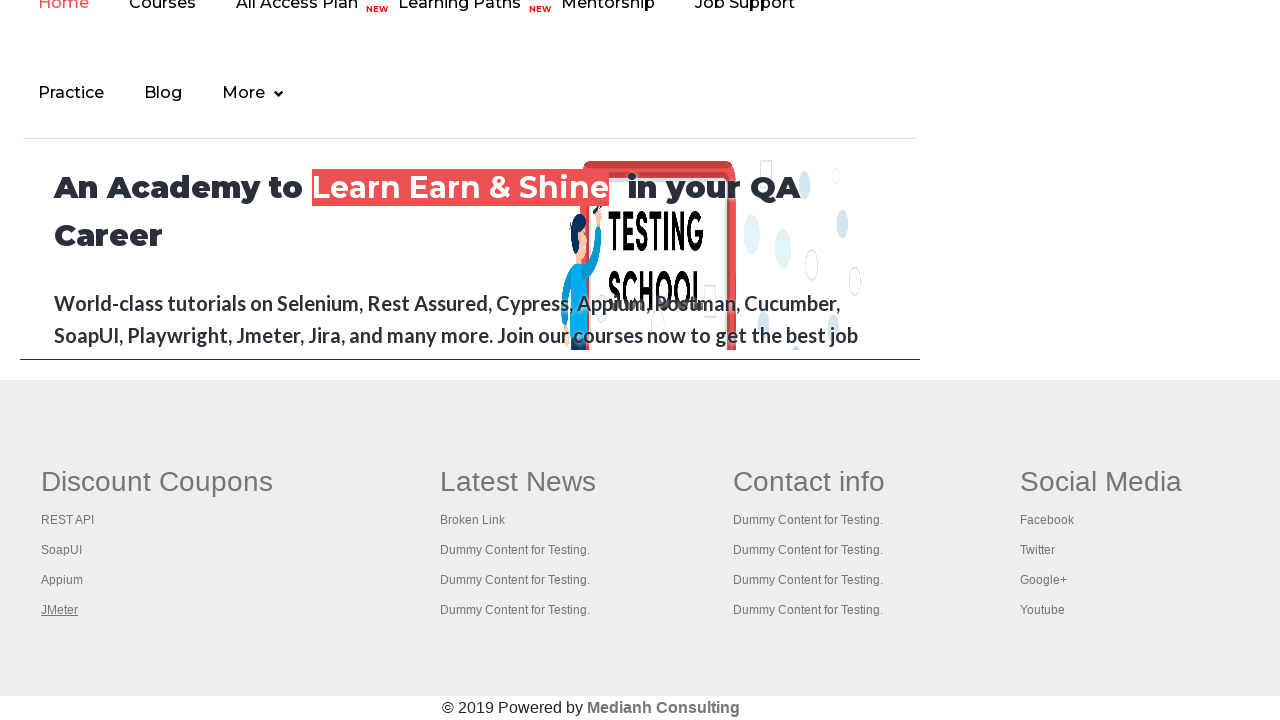

Closed new tab for link 4
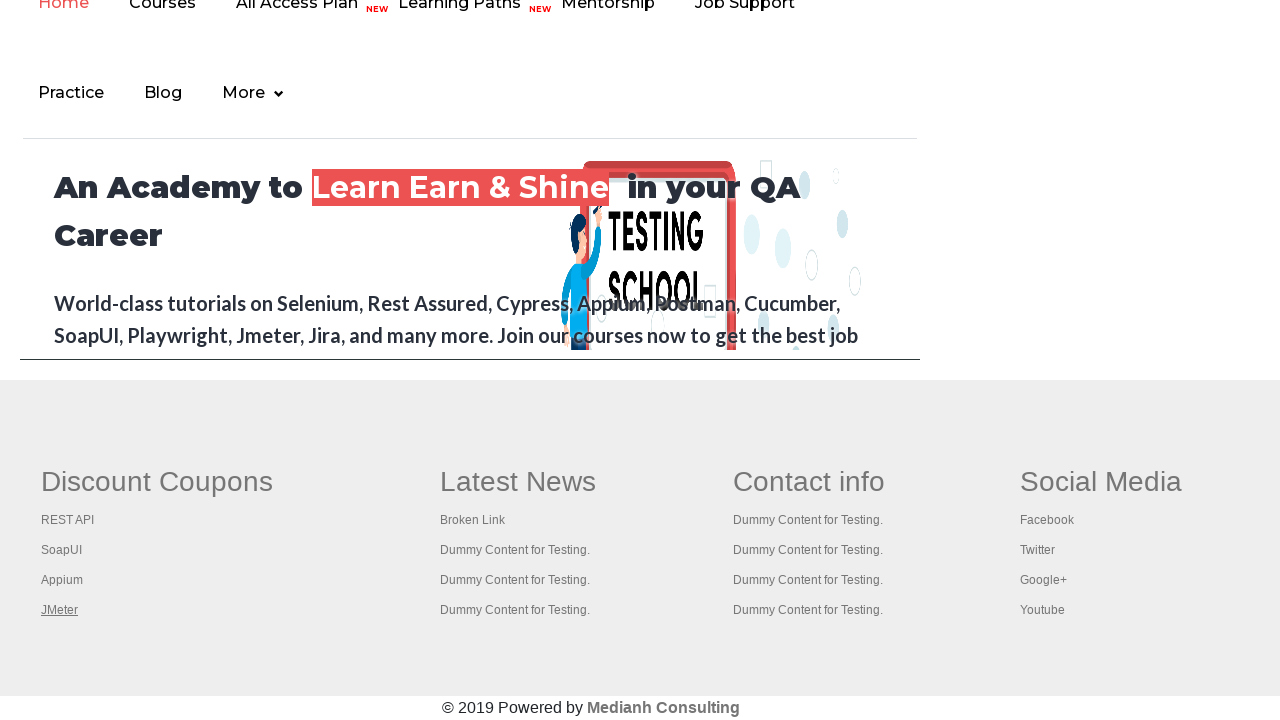

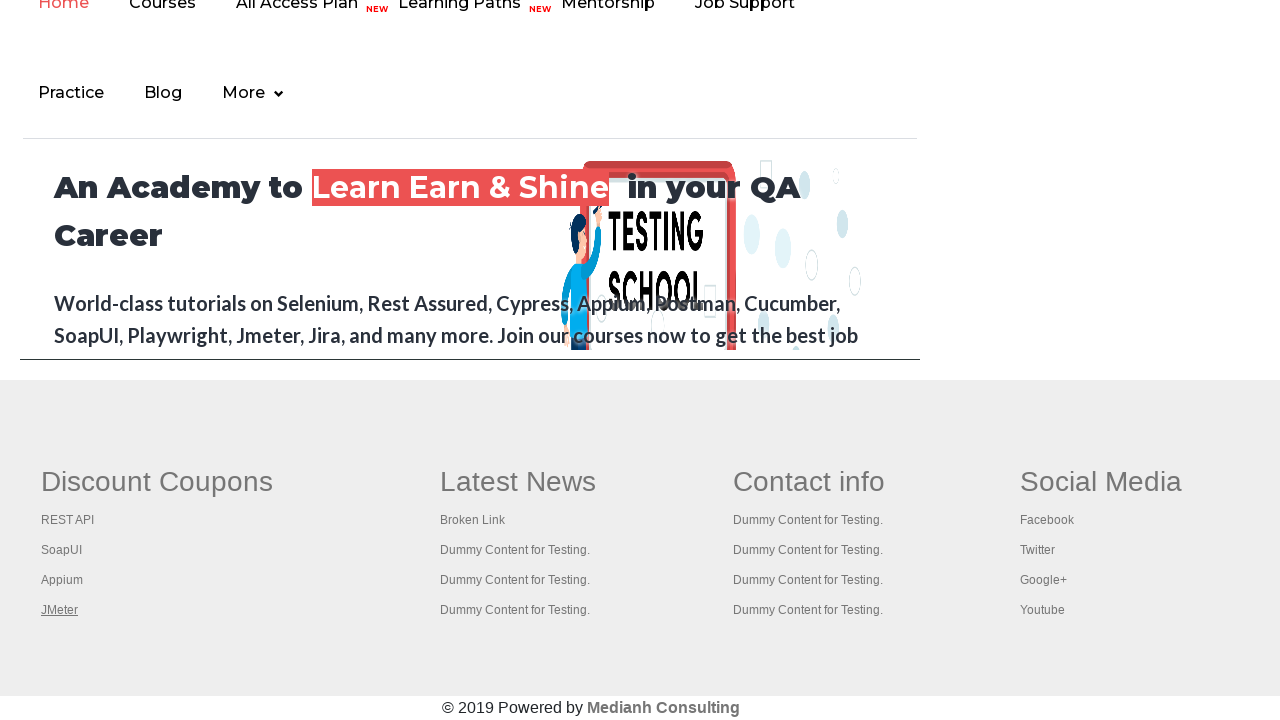